Tests a jQuery dropdown/combo tree widget by clicking on the input box and selecting multiple choice options from the dropdown menu

Starting URL: https://www.jqueryscript.net/demo/Drop-Down-Combo-Tree/

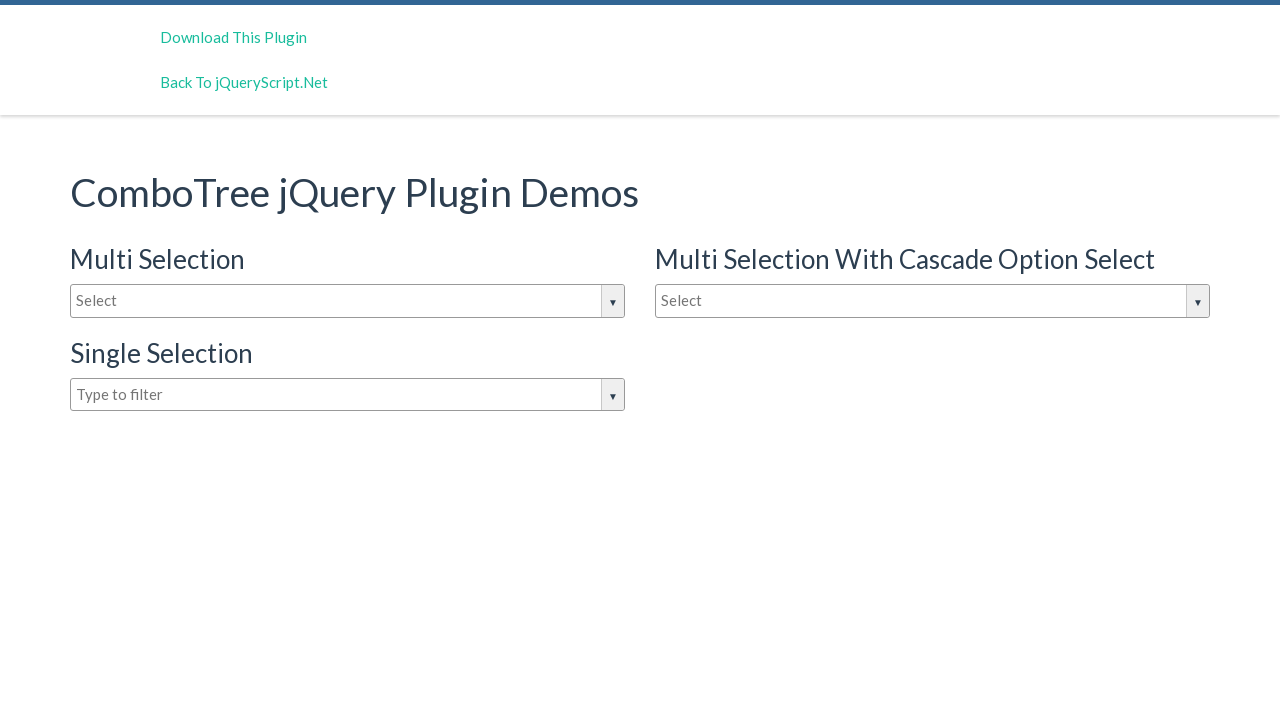

Clicked on the dropdown input box to open the jQuery dropdown menu at (348, 301) on input#justAnInputBox
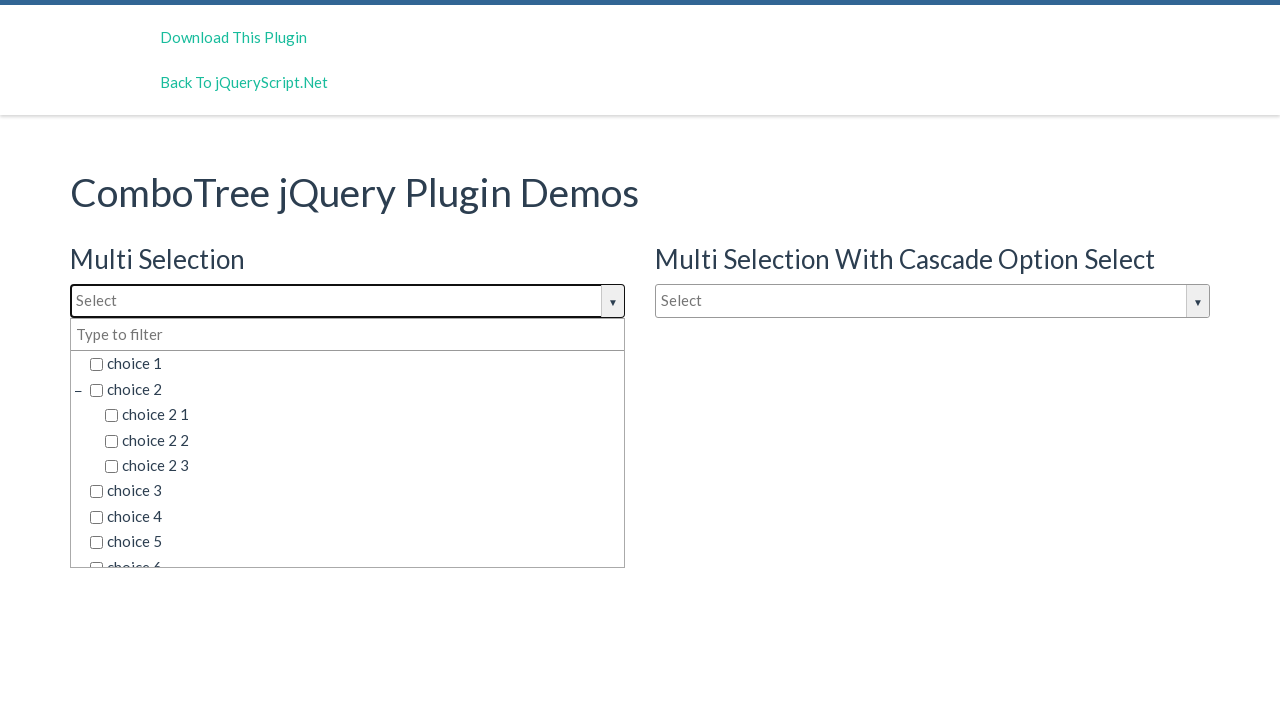

Dropdown options loaded and became visible
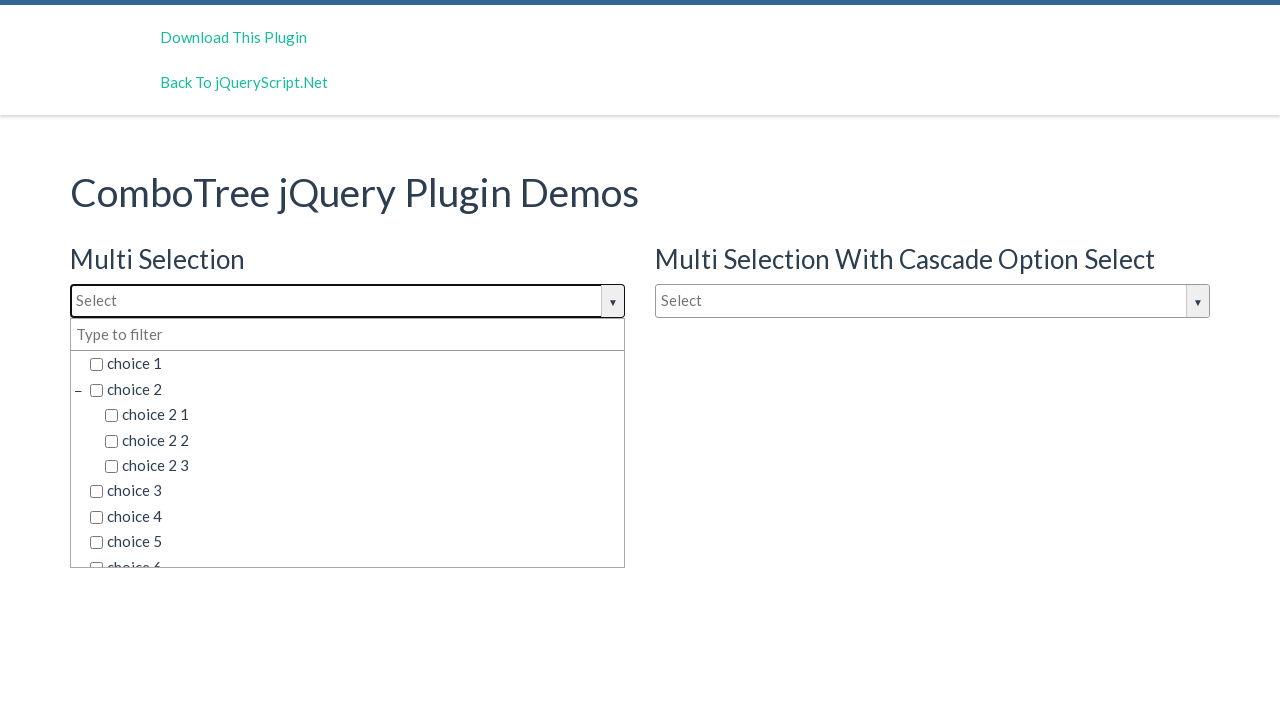

Selected option 'choice 2' from the dropdown menu at (355, 389) on //span[@class='comboTreeItemTitle' and text()='choice 2']
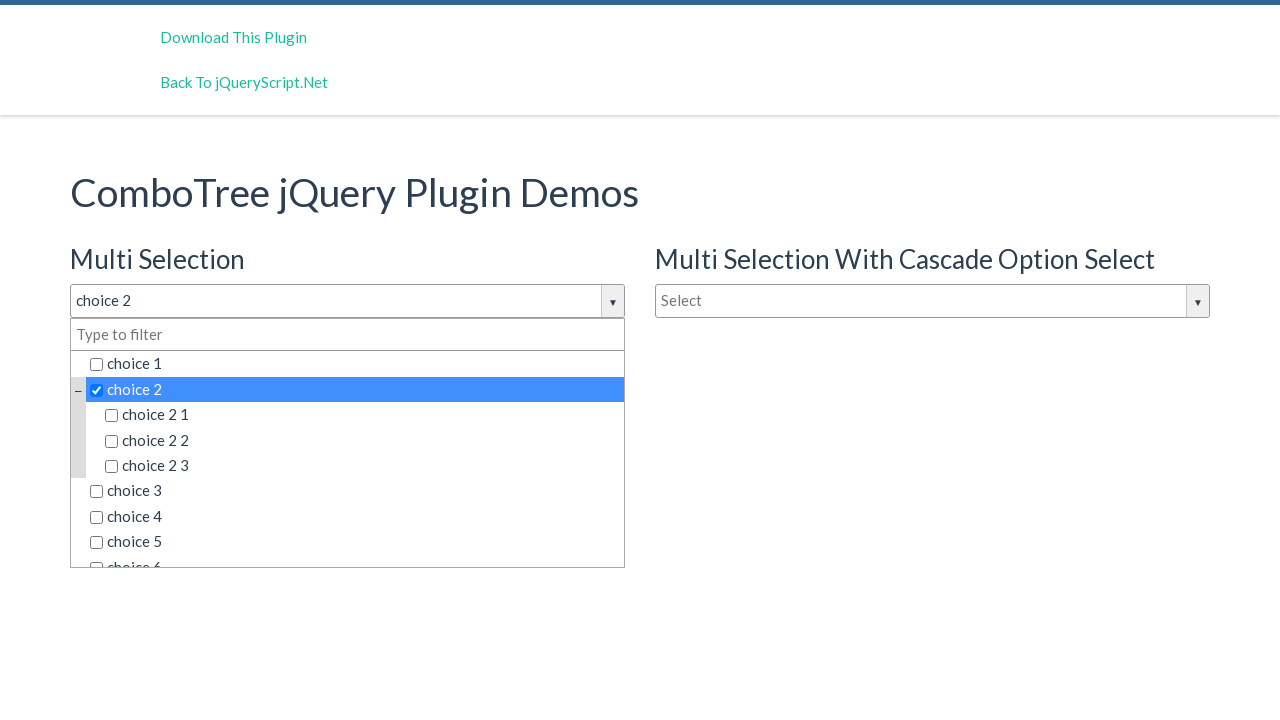

Selected option 'choice 2 3' from the dropdown menu at (362, 466) on //span[@class='comboTreeItemTitle' and text()='choice 2 3']
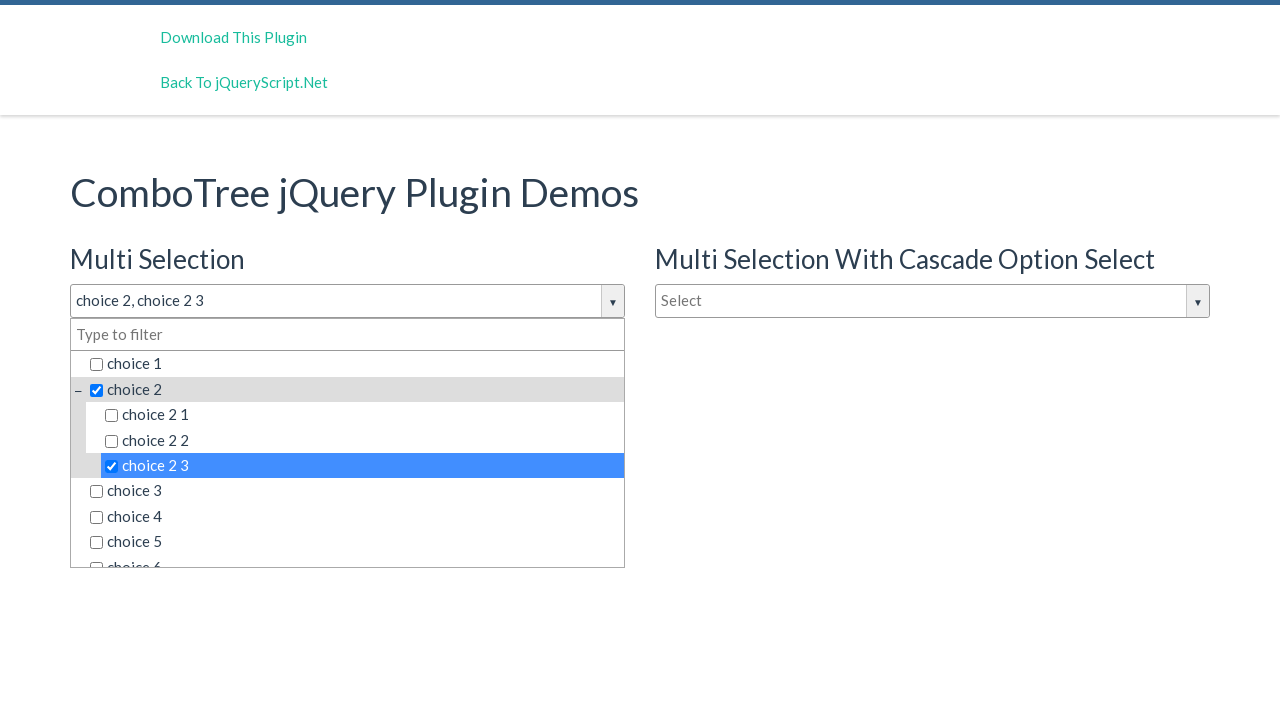

Selected option 'choice 6' from the dropdown menu at (355, 554) on //span[@class='comboTreeItemTitle' and text()='choice 6']
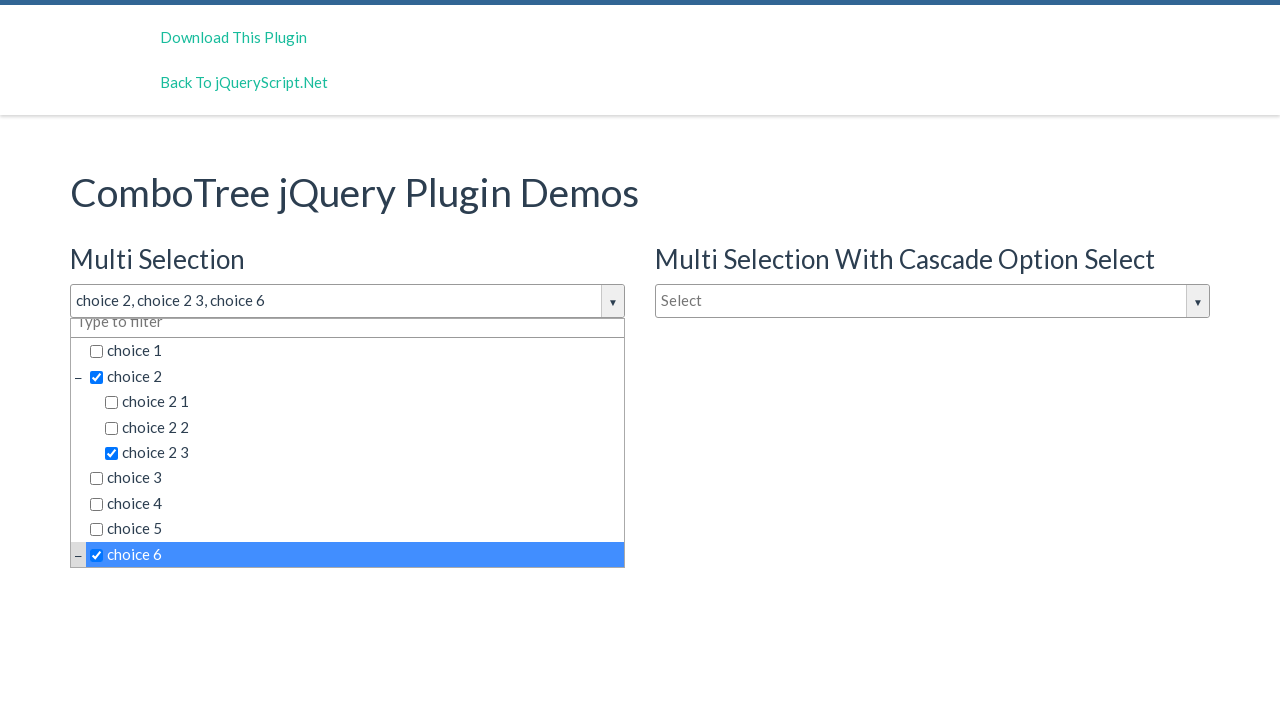

Selected option 'choice 6 2 1' from the dropdown menu at (370, 478) on //span[@class='comboTreeItemTitle' and text()='choice 6 2 1']
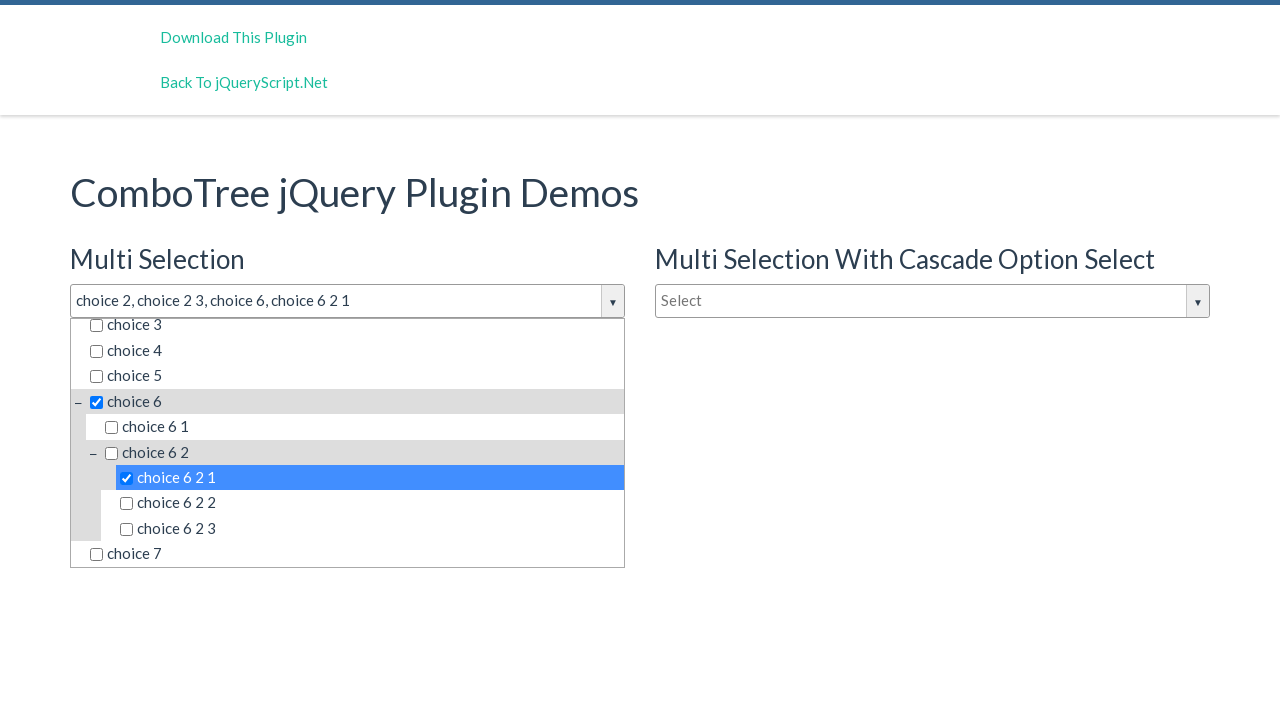

Selected option 'choice 6 2' from the dropdown menu at (362, 452) on //span[@class='comboTreeItemTitle' and text()='choice 6 2']
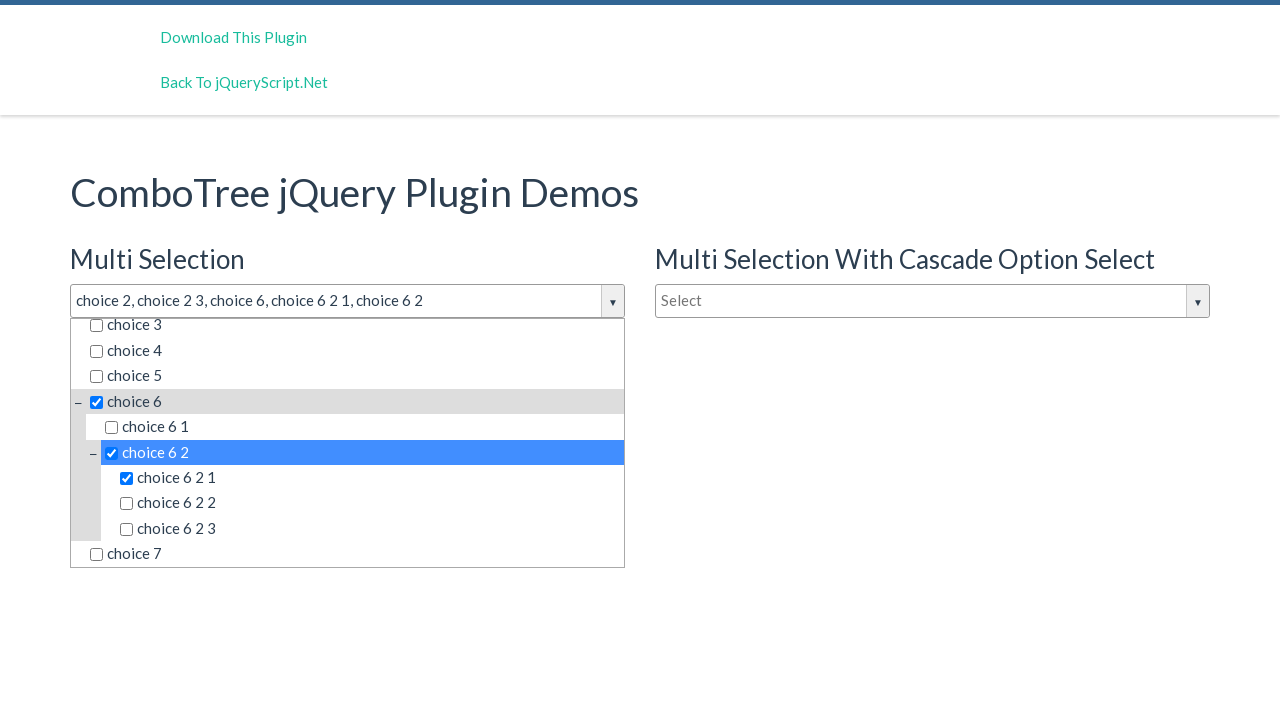

Selected option 'choice 7' from the dropdown menu at (355, 554) on //span[@class='comboTreeItemTitle' and text()='choice 7']
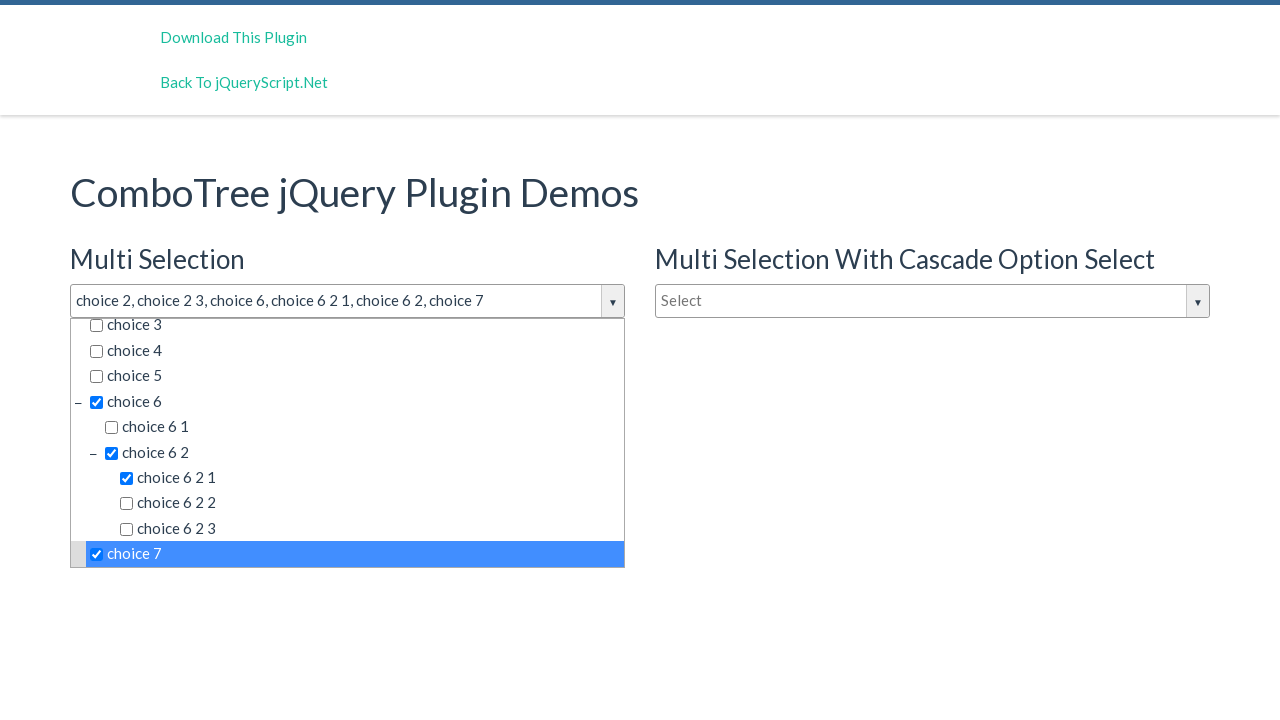

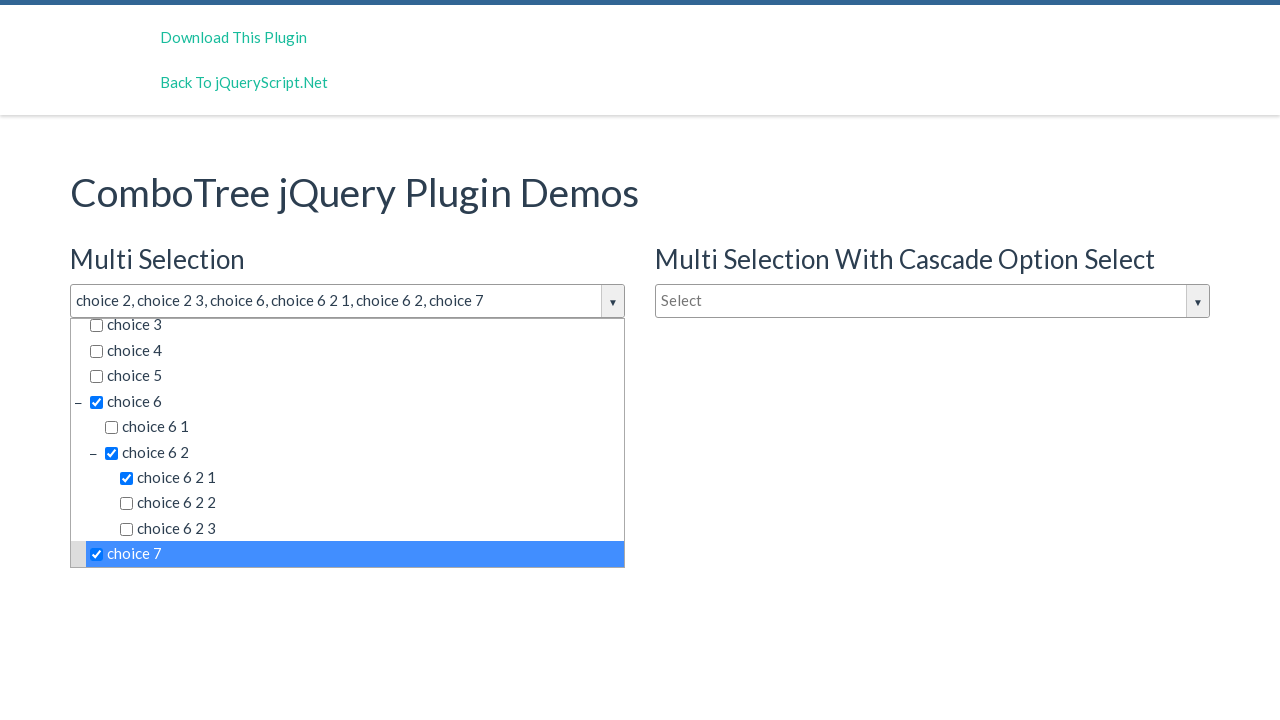